Tests negative registration case by filling only 3 randomly selected fields out of 6 required fields in the registration form, to verify form validation behavior.

Starting URL: https://ecommerce-playground.lambdatest.io/index.php?route=account/register

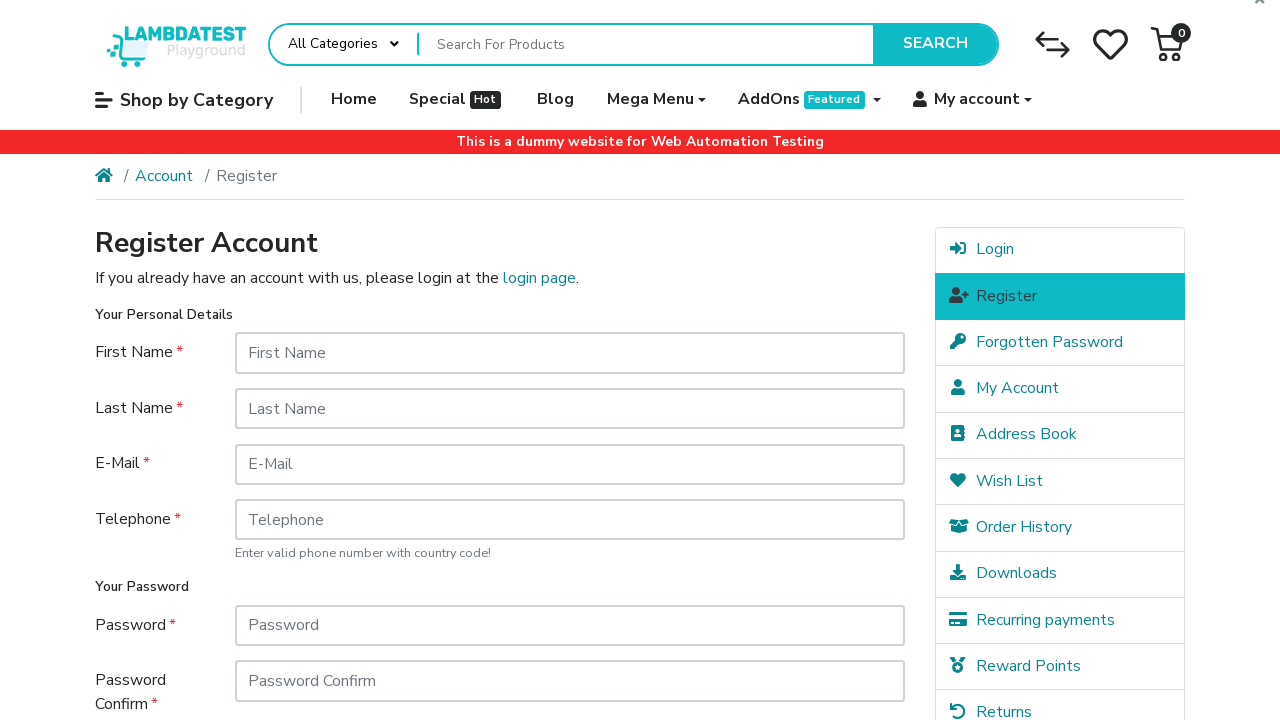

Randomly selected 3 out of 6 required registration fields
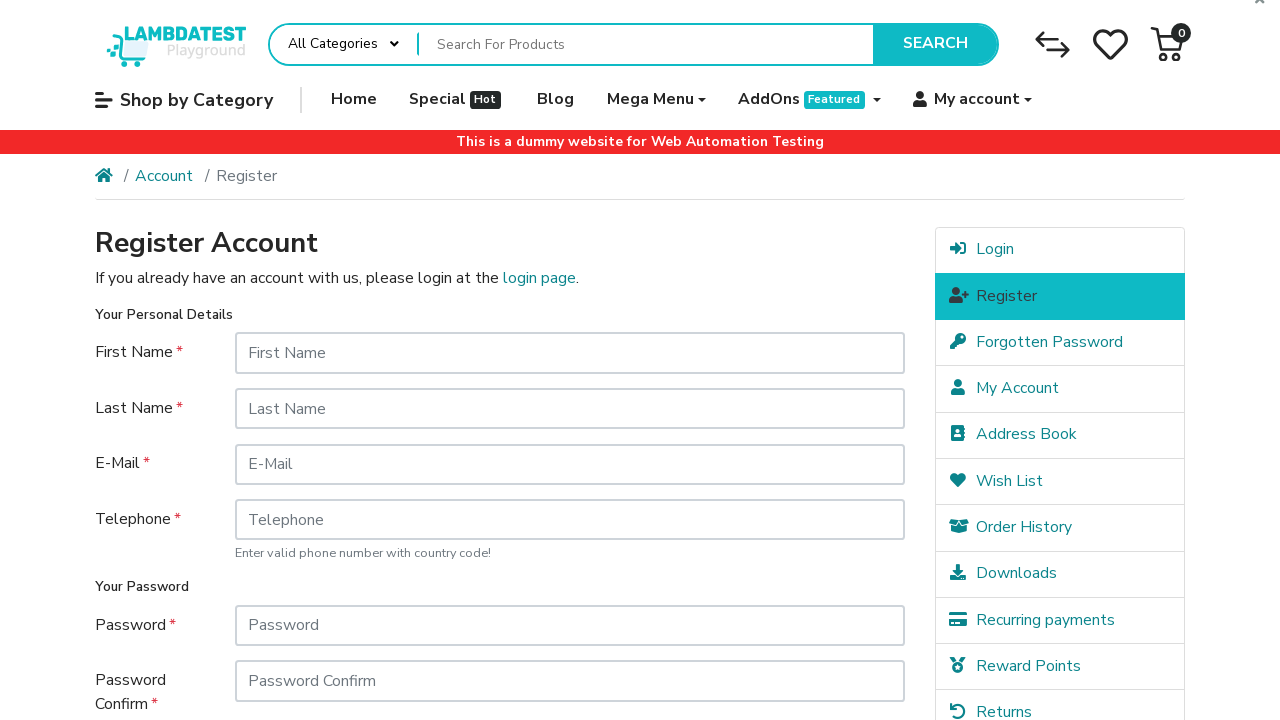

Filled field 'input-lastname' with value 'Rodriguez' on #input-lastname
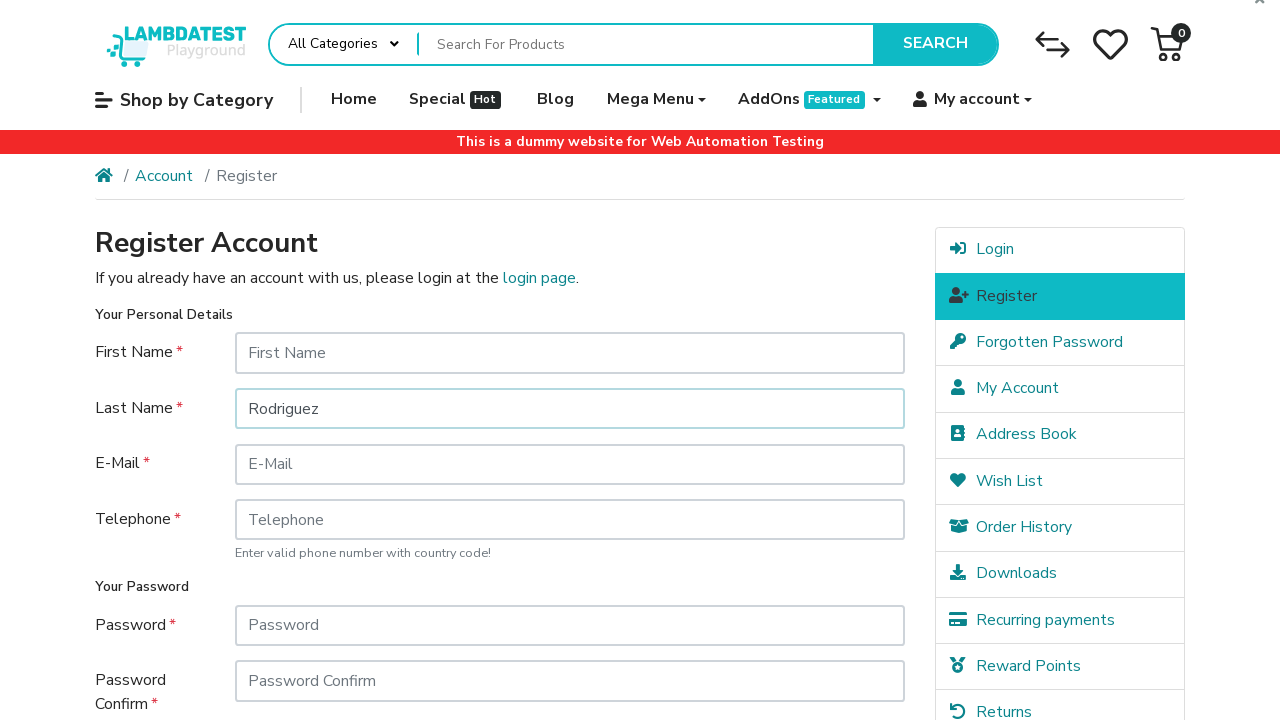

Filled field 'input-telephone' with value '0755334422' on #input-telephone
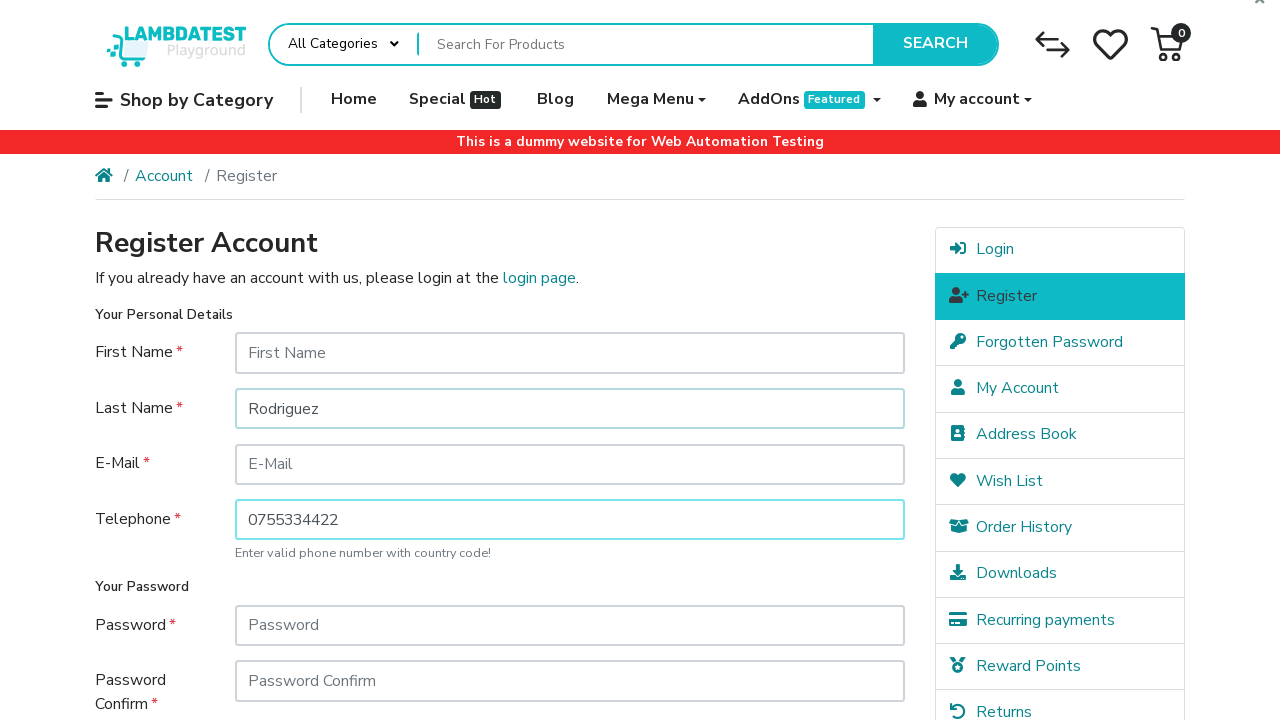

Filled field 'input-firstname' with value 'Marcus' on #input-firstname
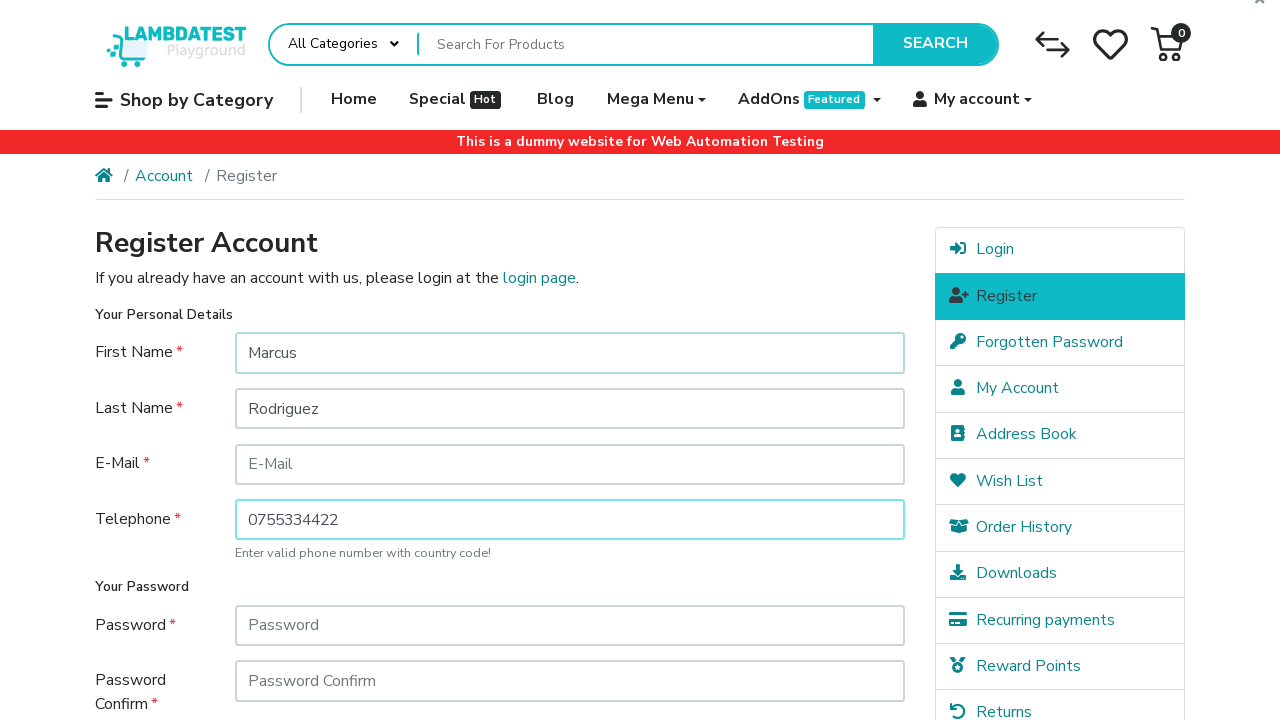

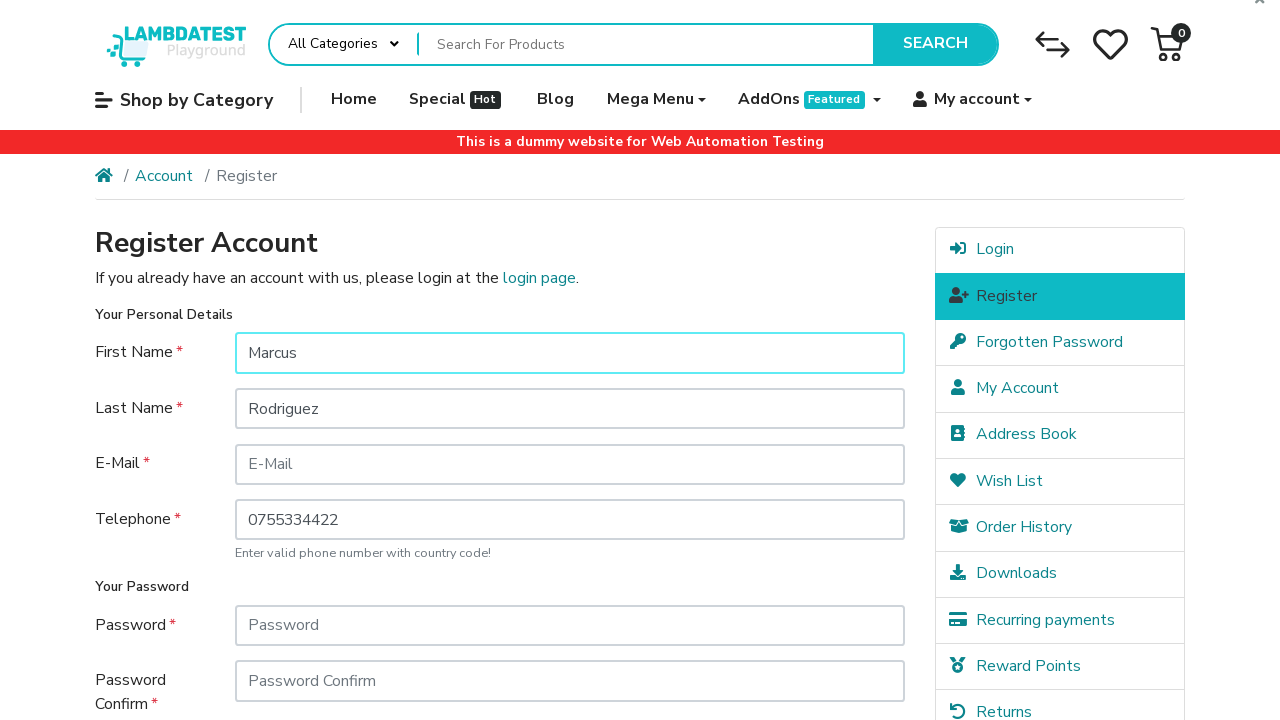